Tests finding an element by name attribute and retrieving its id and value attributes

Starting URL: https://acctabootcamp.github.io/site/examples/locators

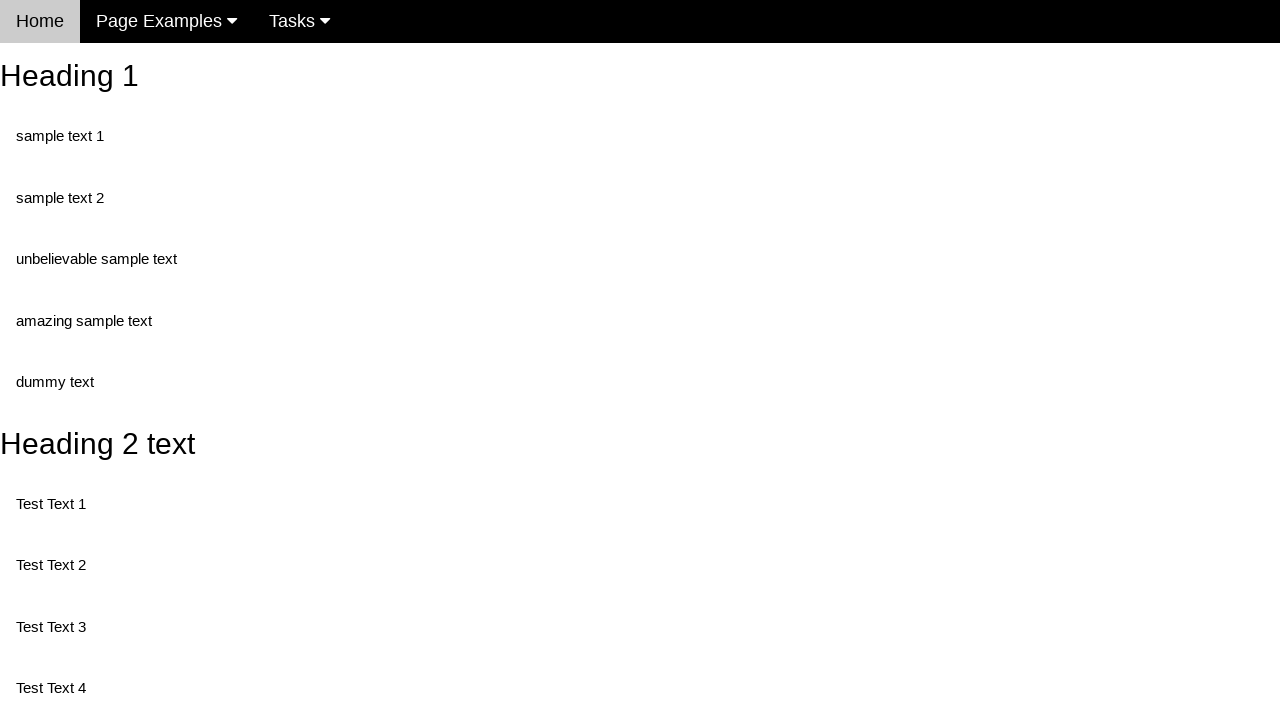

Navigated to locators example page
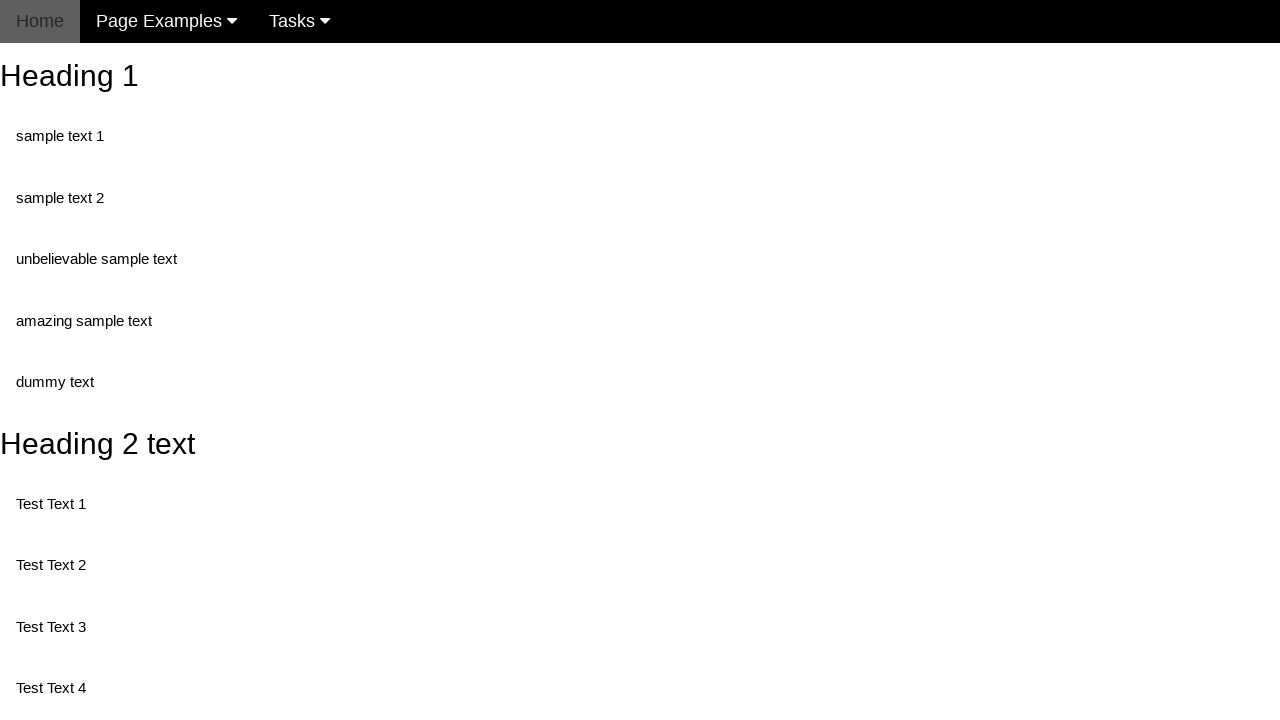

Located element by name attribute 'randomButton2'
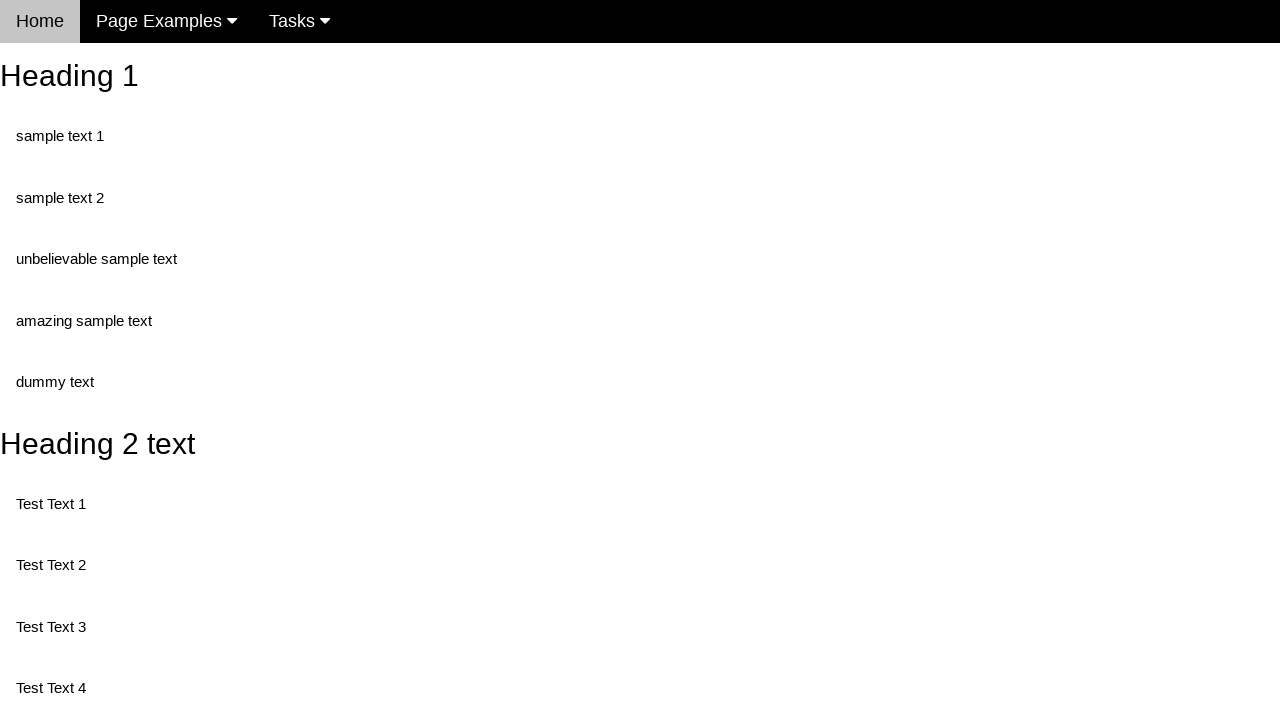

Retrieved id attribute from randomButton2
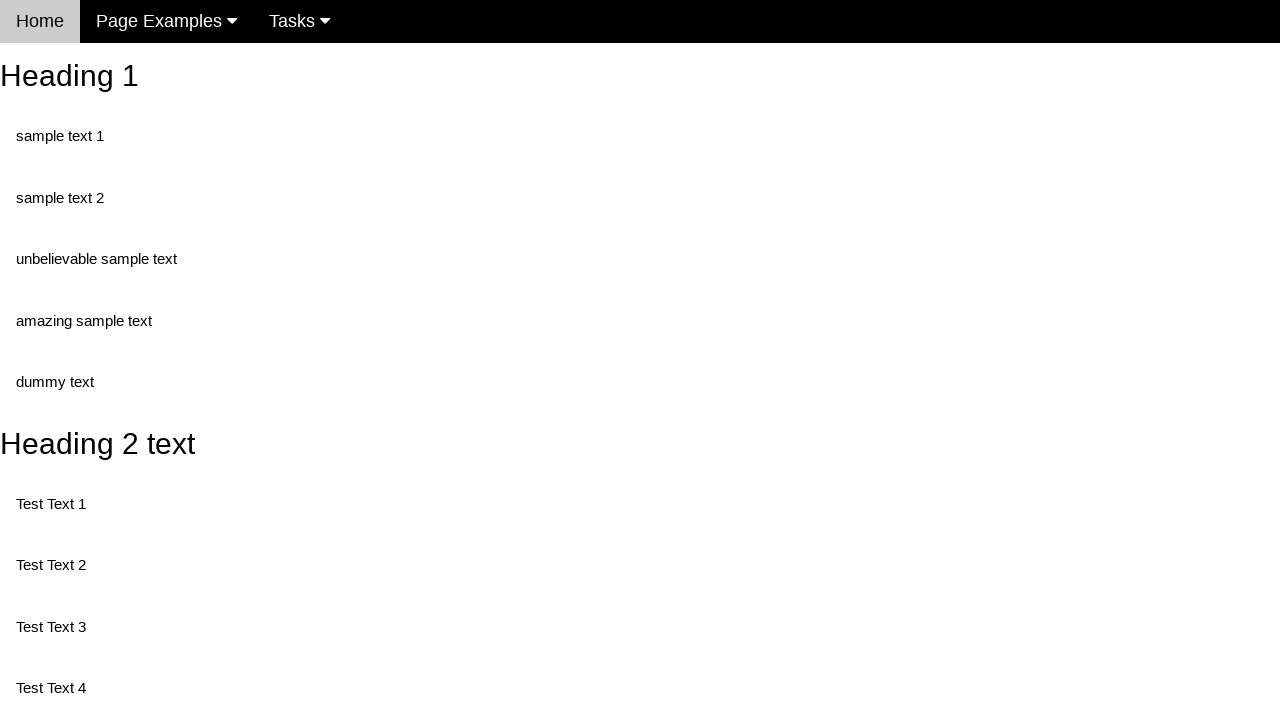

Retrieved value attribute from randomButton2
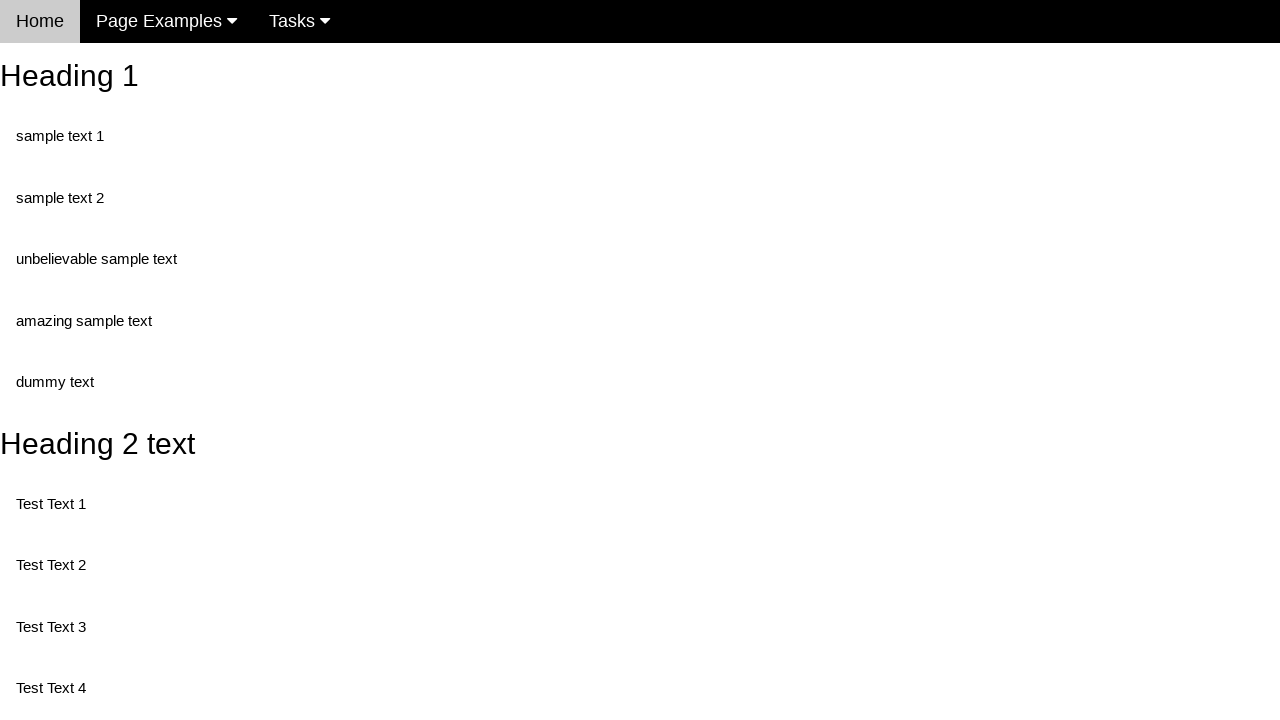

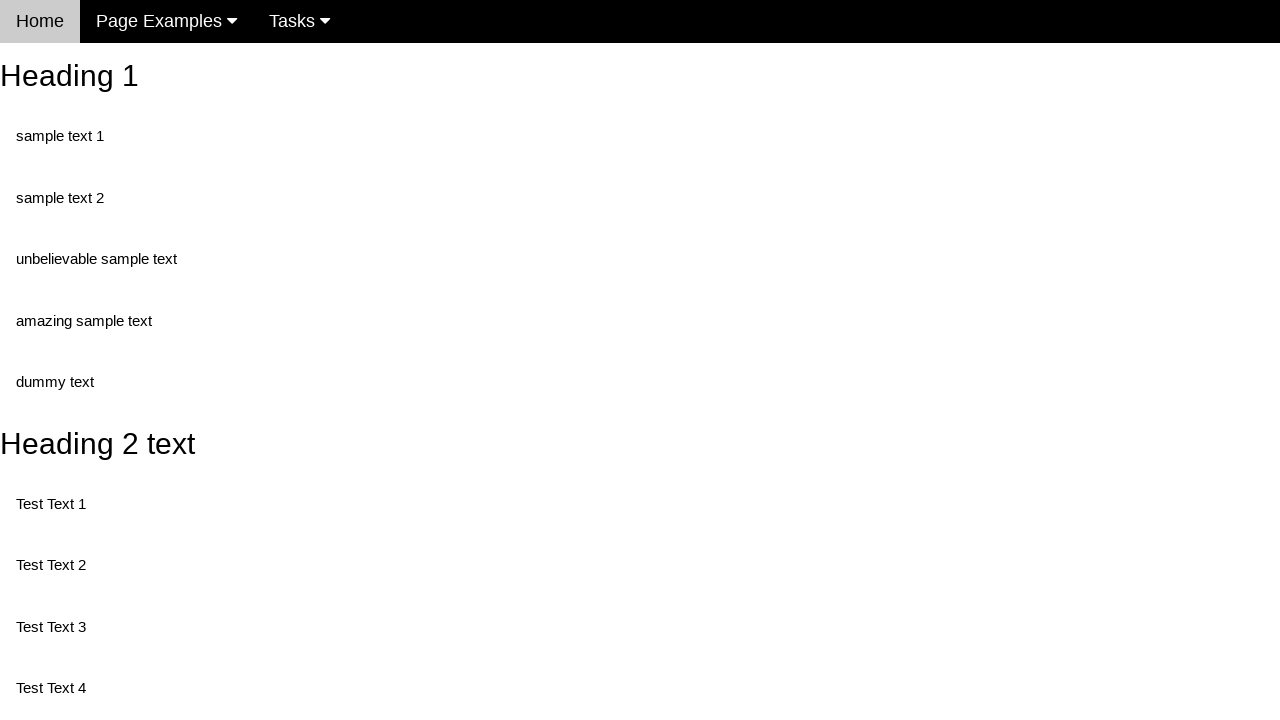